Tests alert handling by clicking alert button and accepting the alert dialog

Starting URL: https://demo.automationtesting.in/Alerts.html

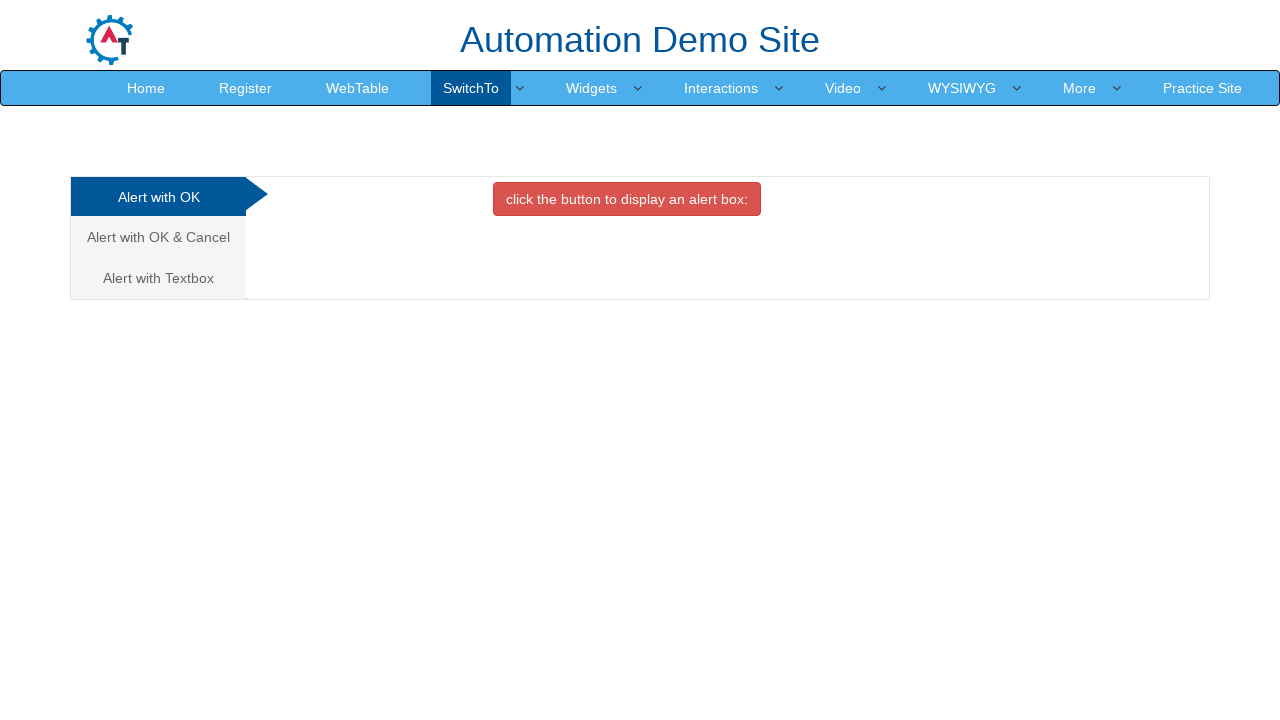

Set up dialog handler to manage alert boxes
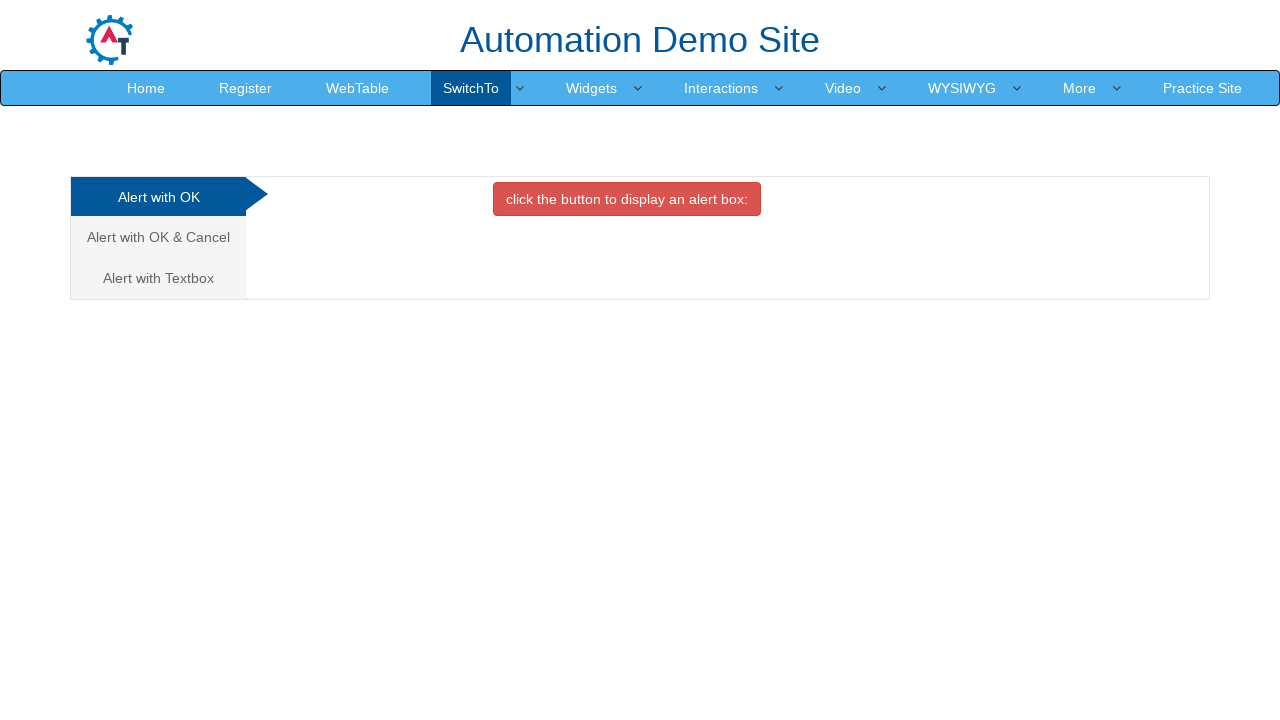

Clicked alert button to trigger alert dialog at (627, 199) on button.btn.btn-danger
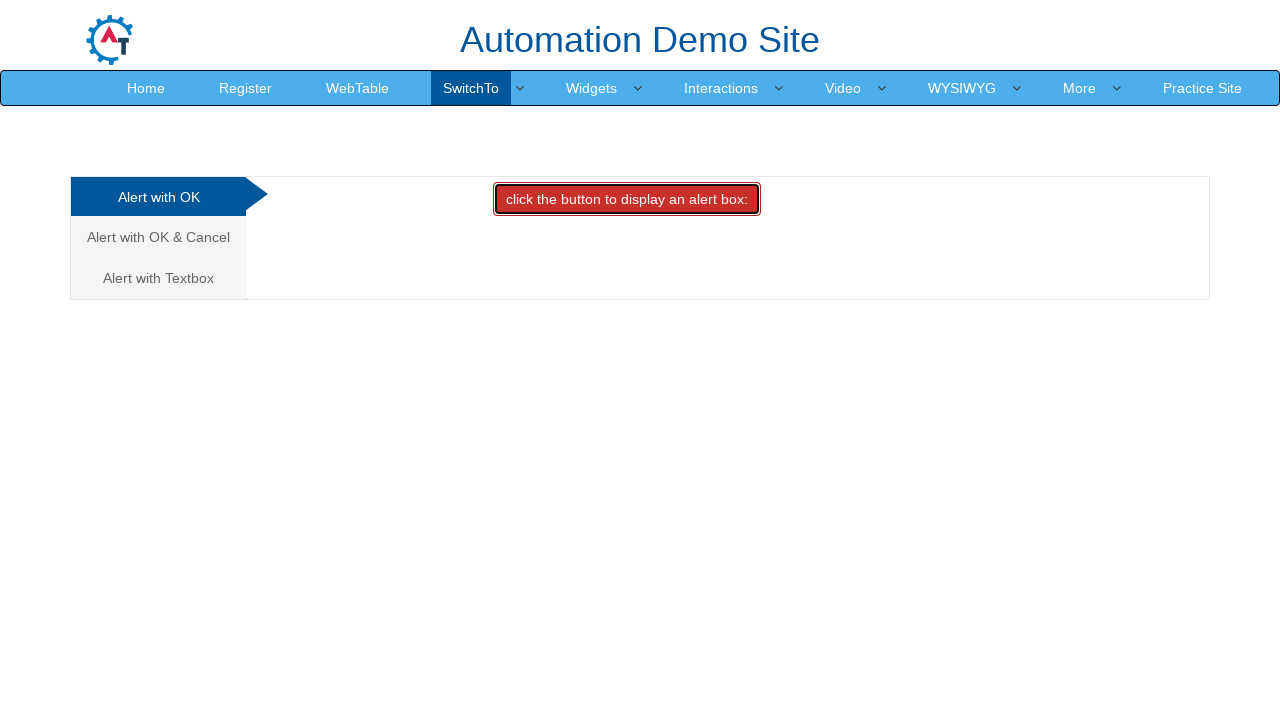

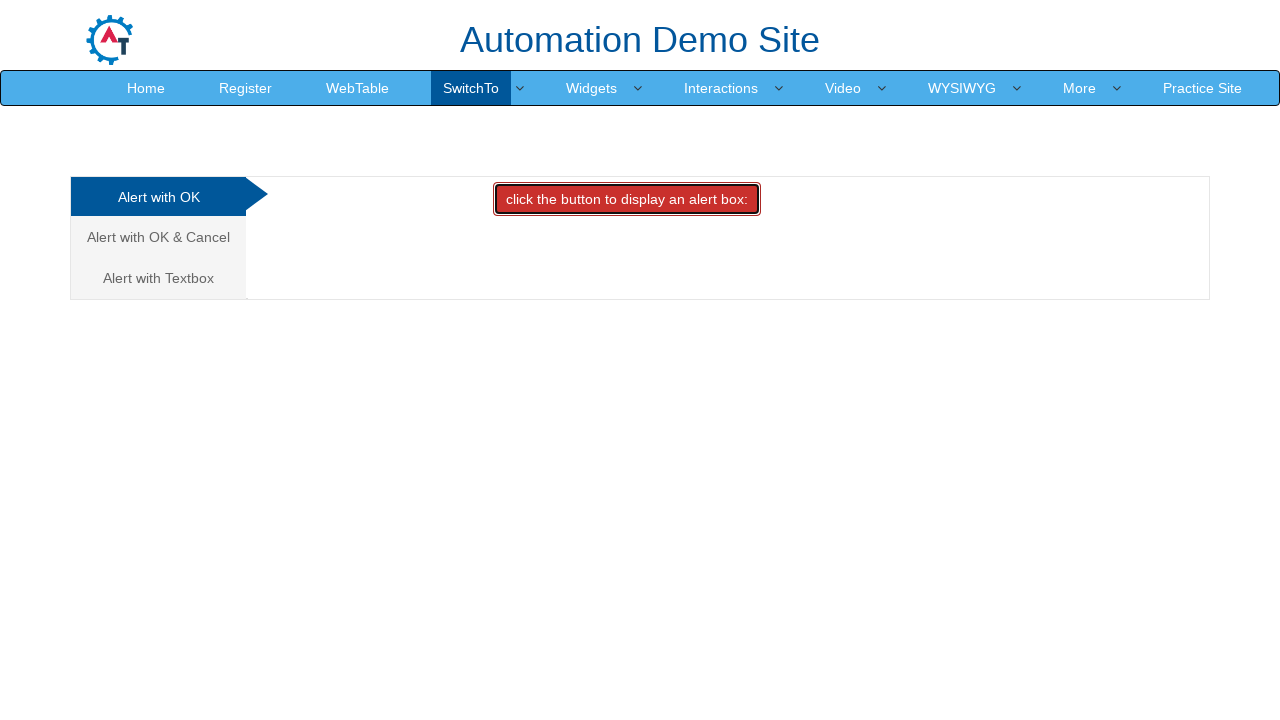